Tests confirm JavaScript alert handling by clicking the Confirm Alert button, switching to the alert, and dismissing it with Cancel.

Starting URL: https://v1.training-support.net/selenium/javascript-alerts

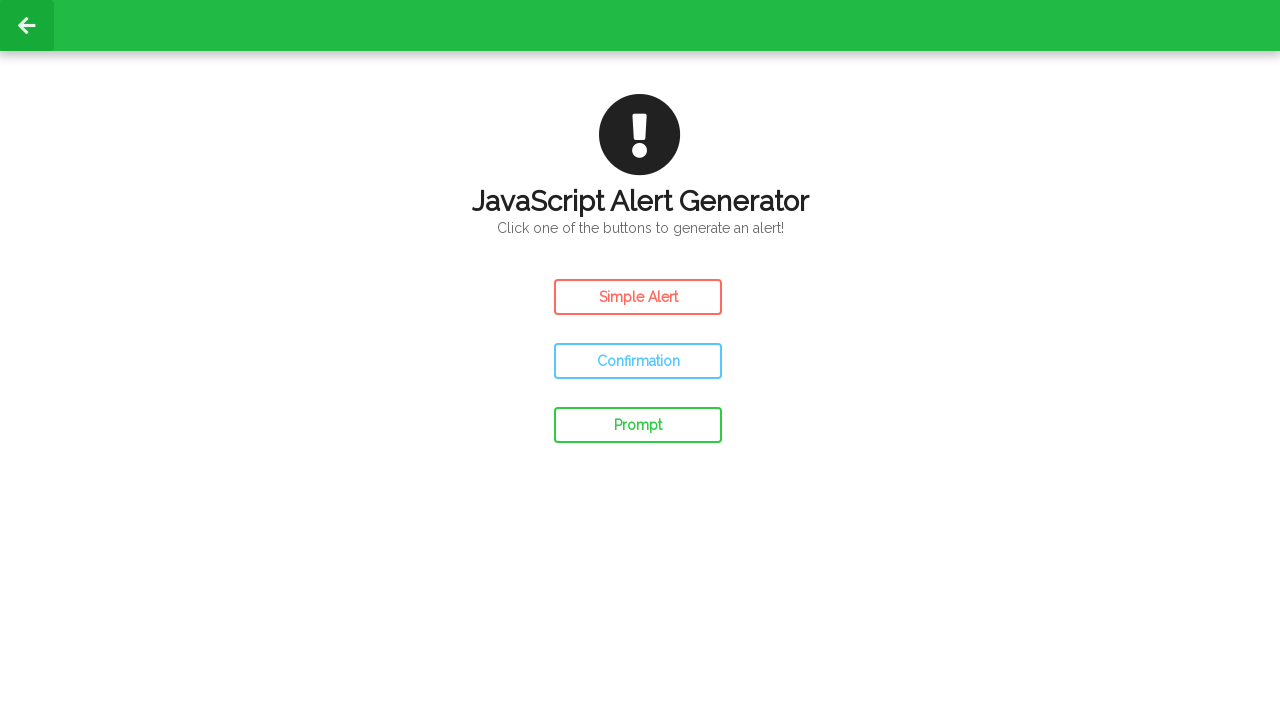

Set up dialog handler to dismiss confirm alerts
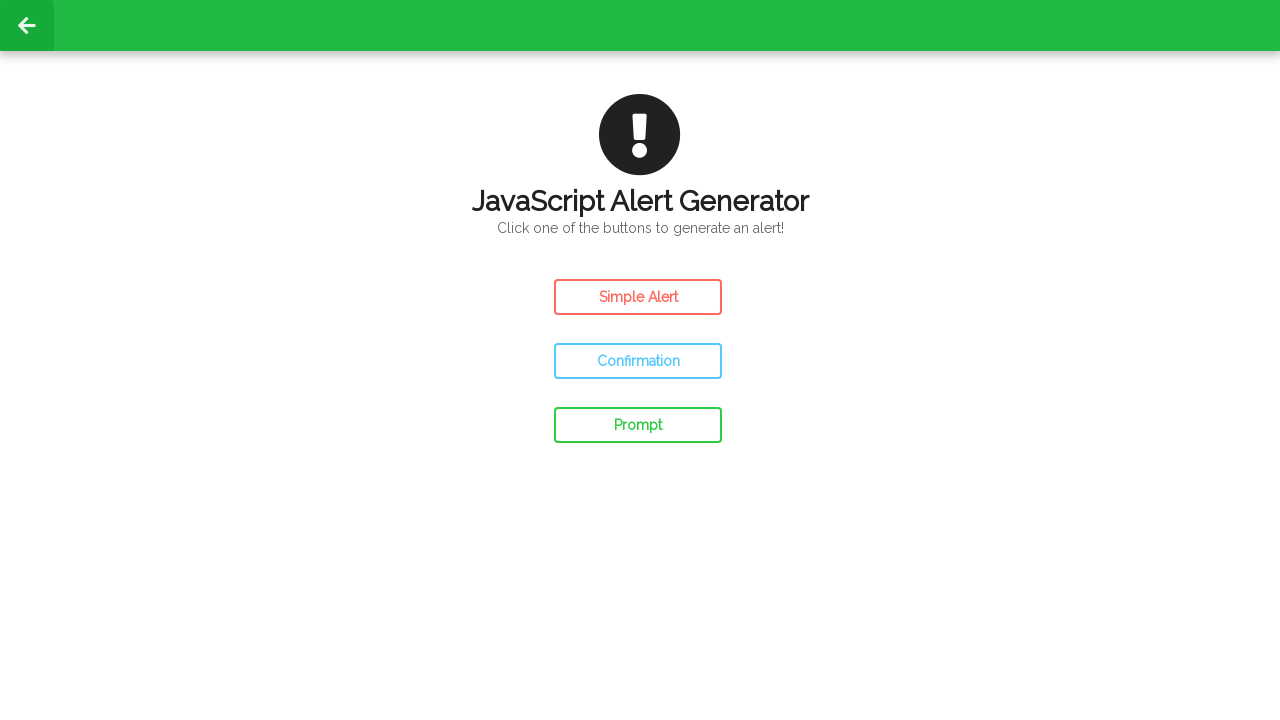

Clicked the Confirm Alert button at (638, 361) on #confirm
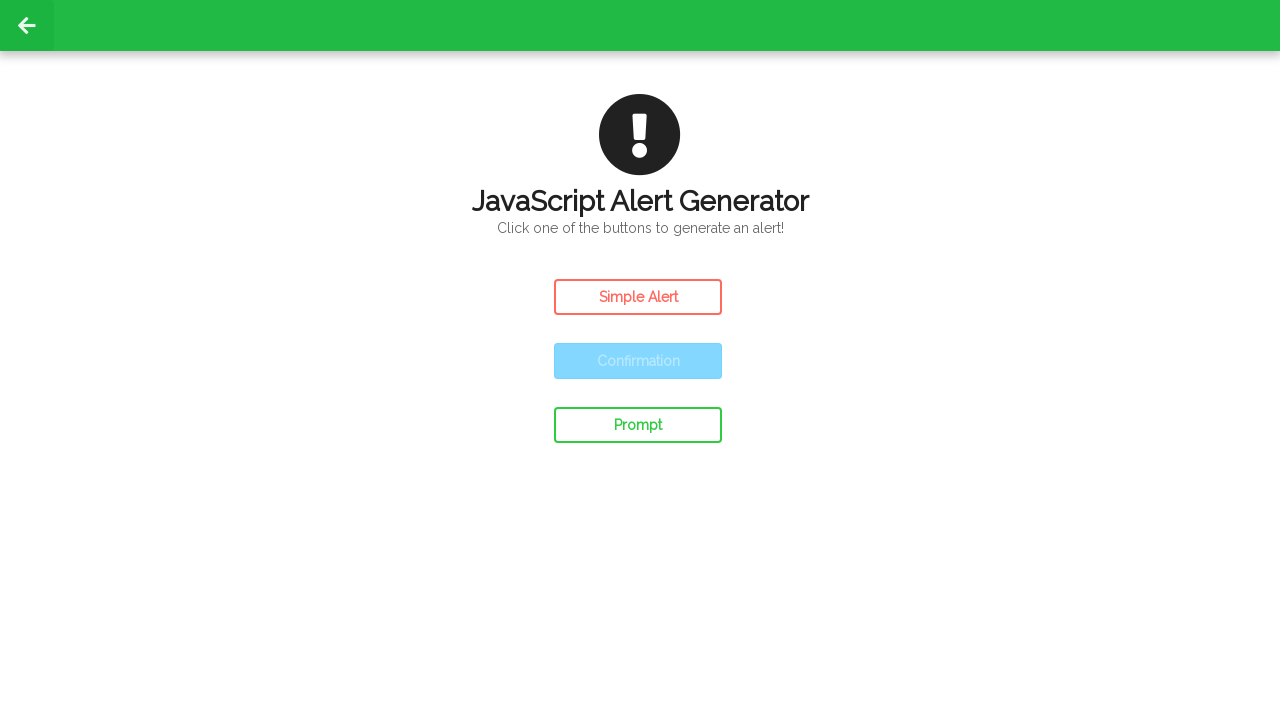

Waited for alert interaction to complete
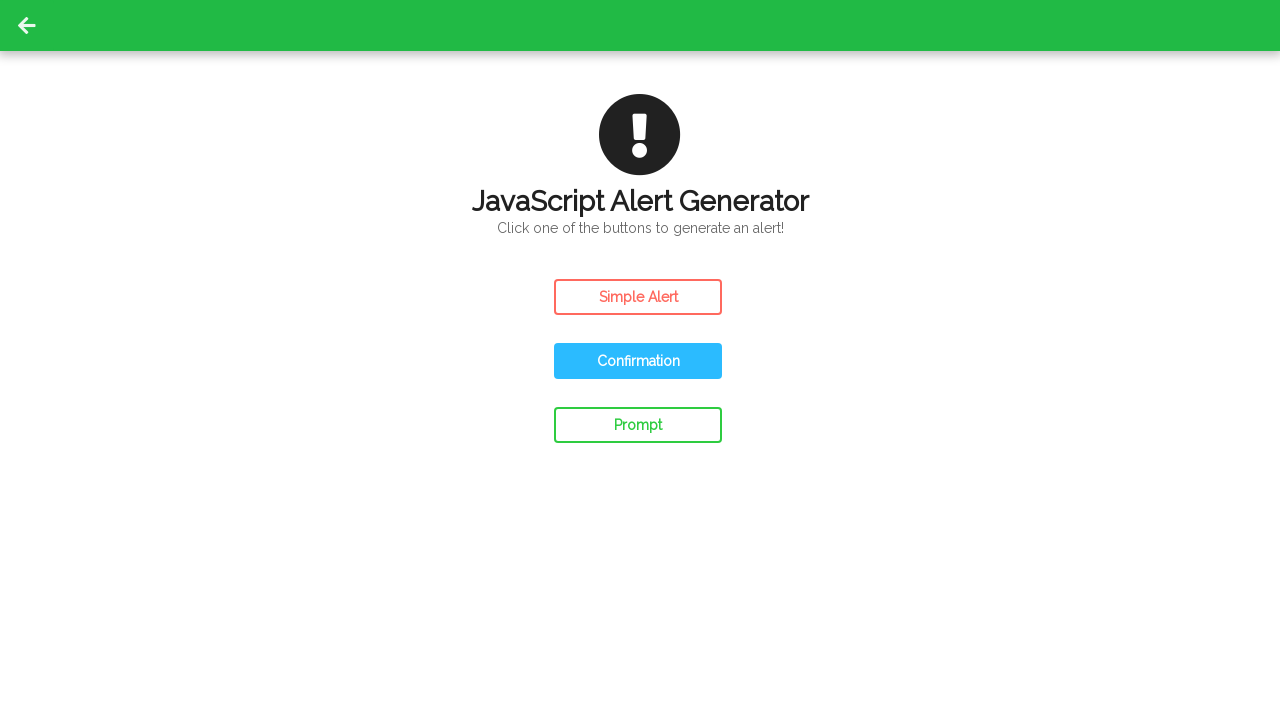

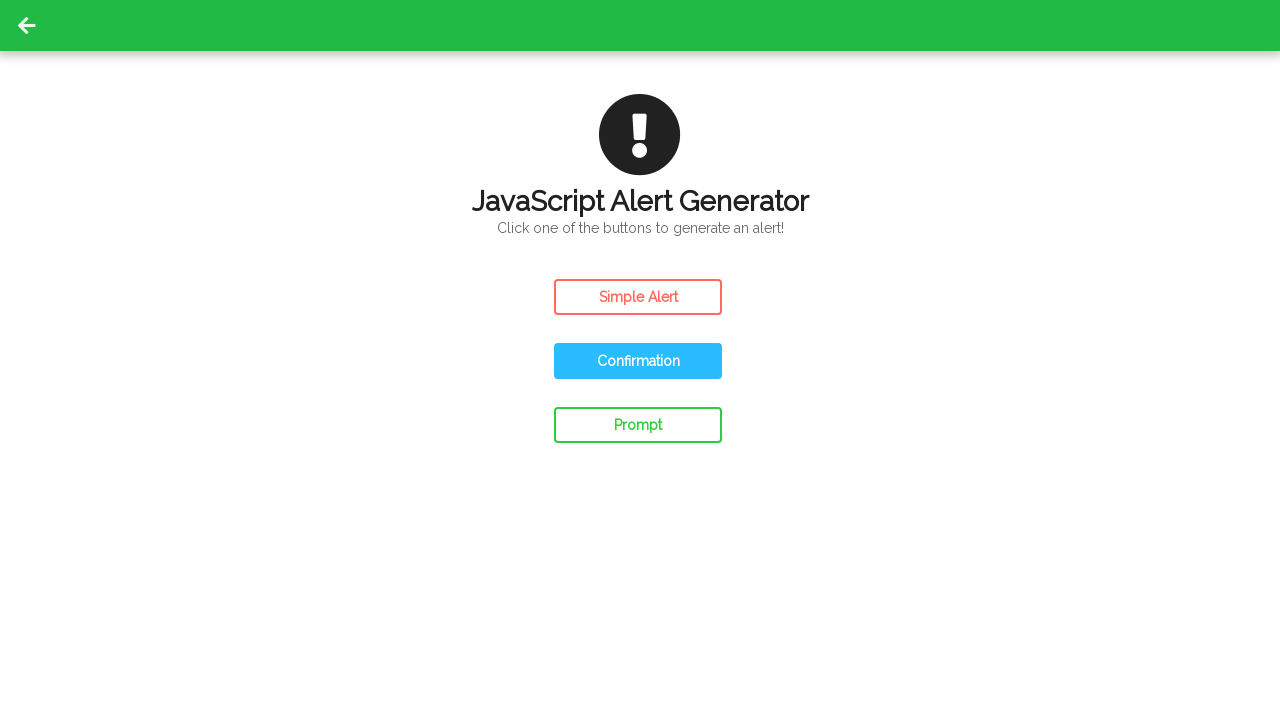